Tests double-click functionality by clicking on Basic Element tab, scrolling to a specific element, performing a double-click action, and validating the alert message

Starting URL: http://automationbykrishna.com/

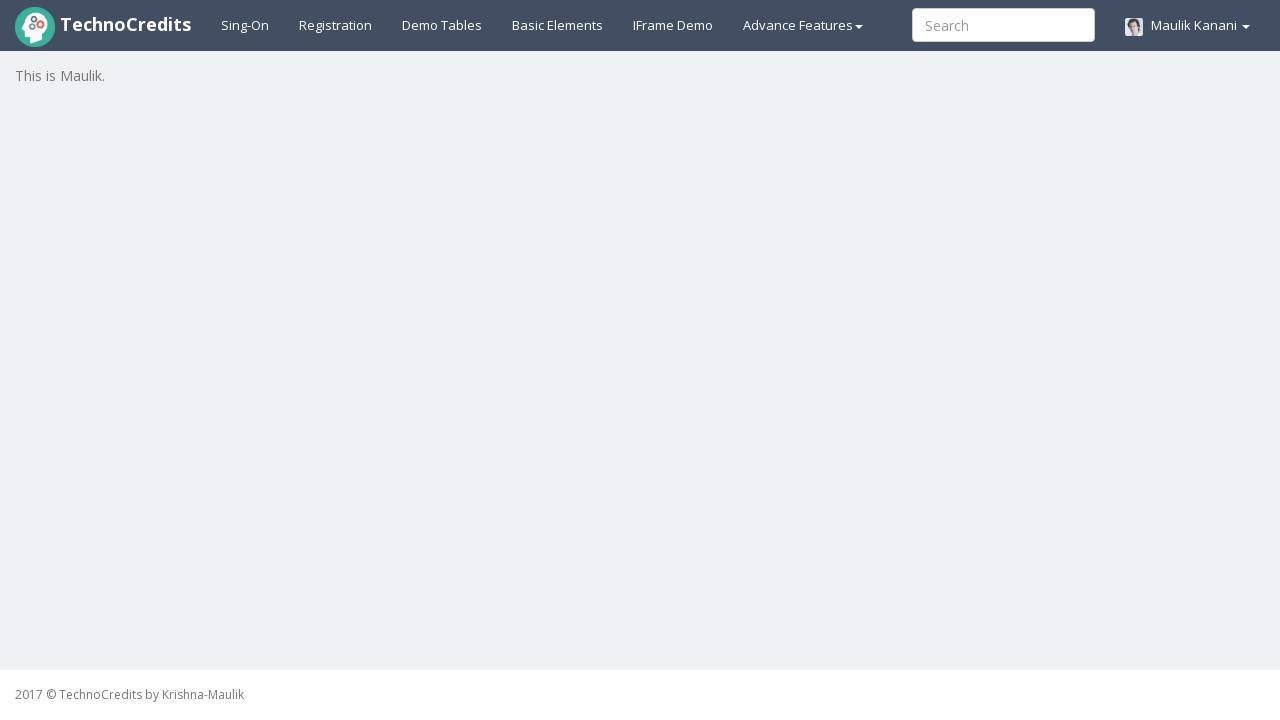

Clicked on Basic Elements tab at (558, 25) on #basicelements
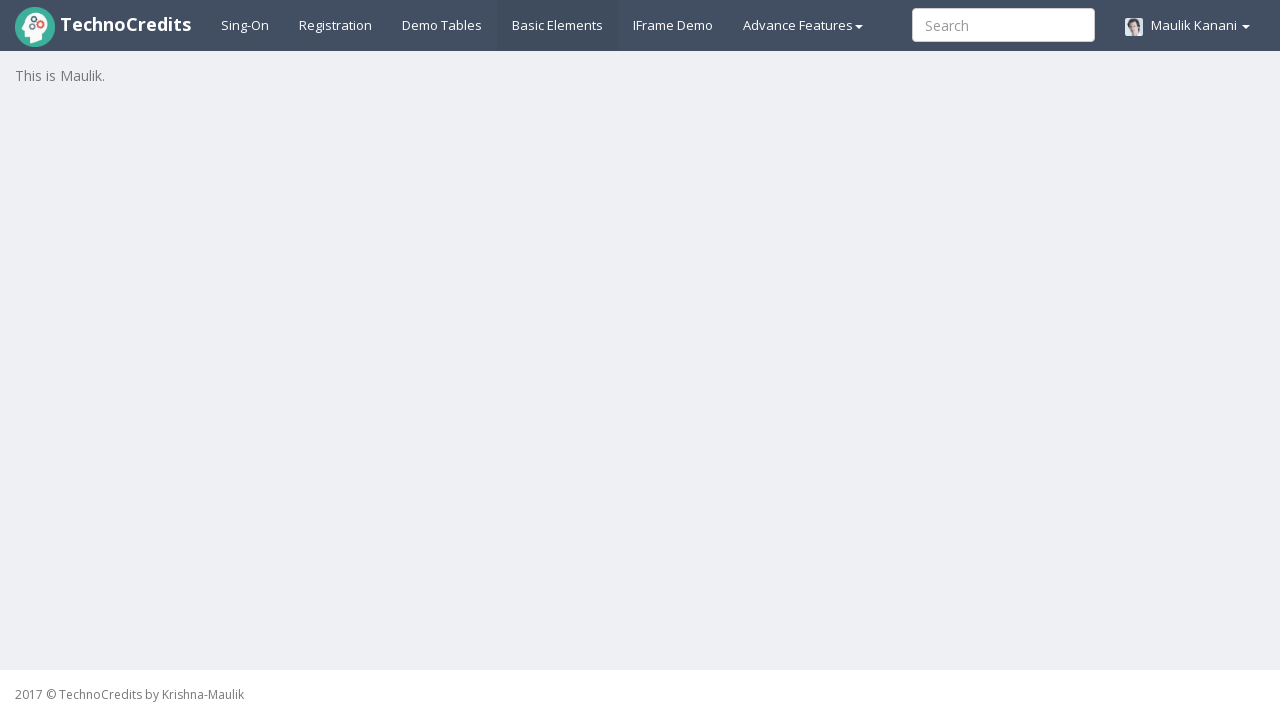

Waited for page to load
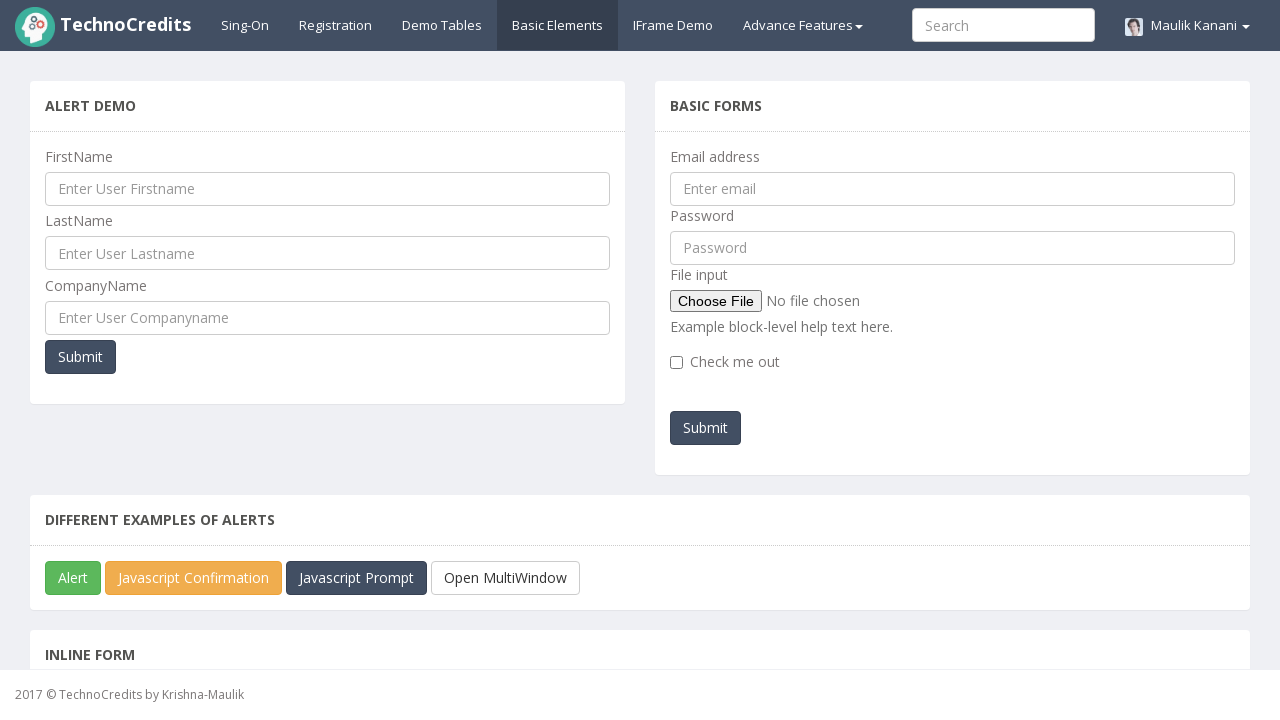

Located the double-click element
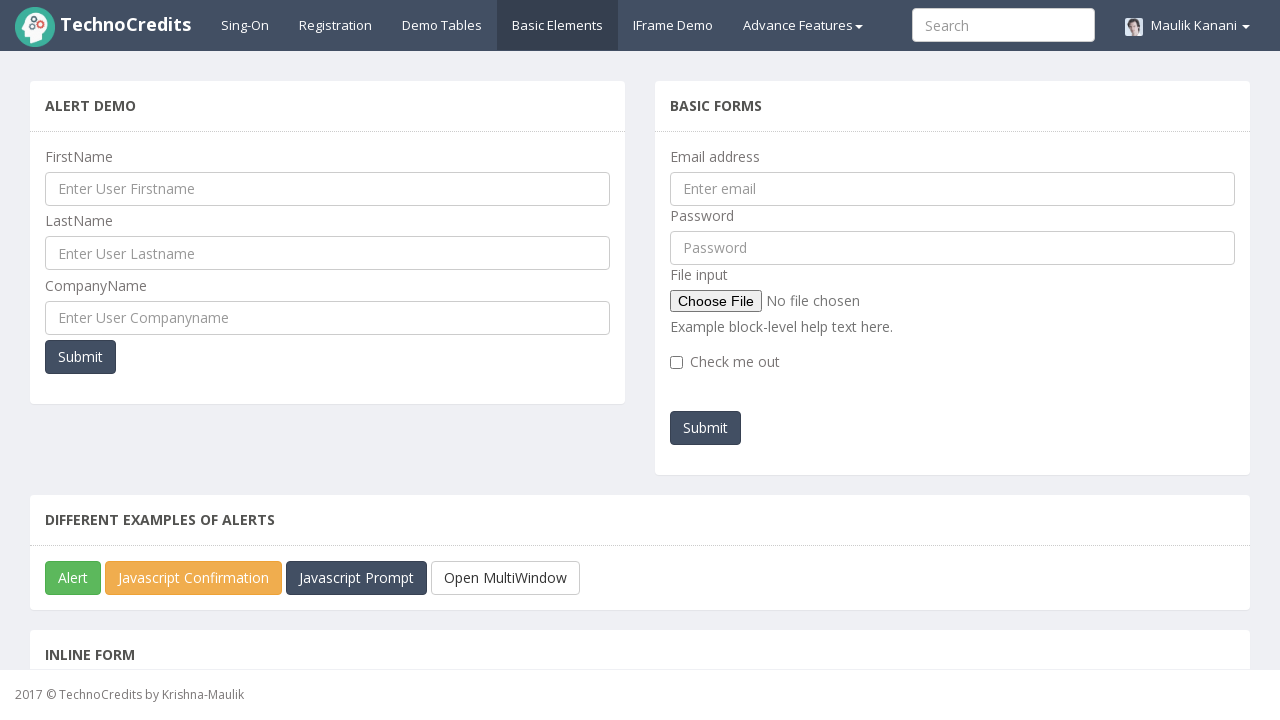

Scrolled to the double-click element
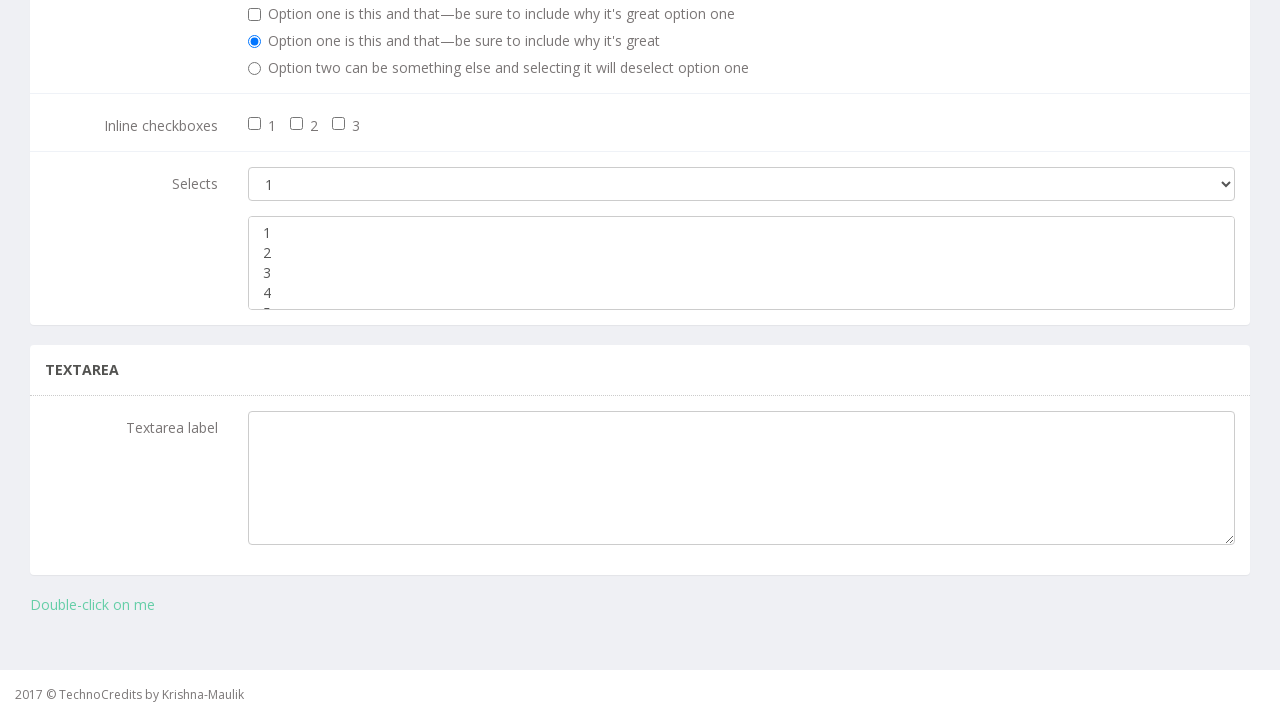

Performed first double-click on the element at (92, 605) on xpath=//a[@ondblclick='doubleClick()']
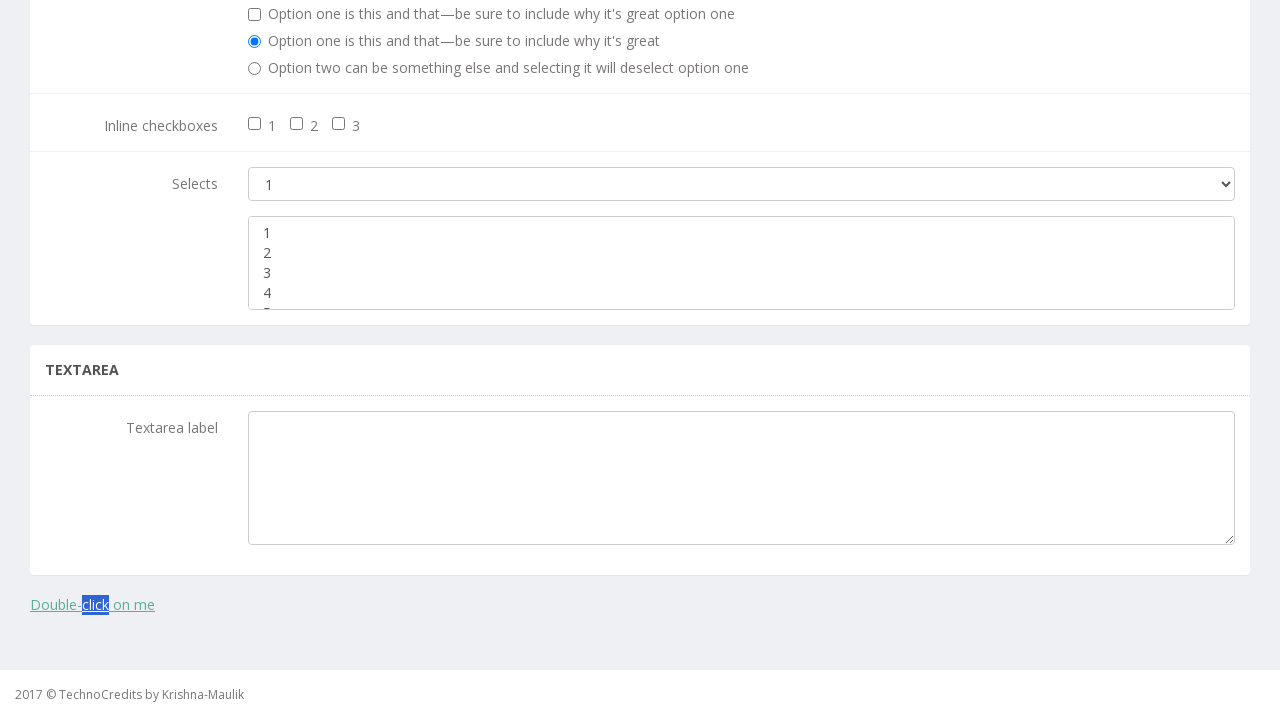

Performed second double-click and triggered alert dialog at (92, 605) on xpath=//a[@ondblclick='doubleClick()']
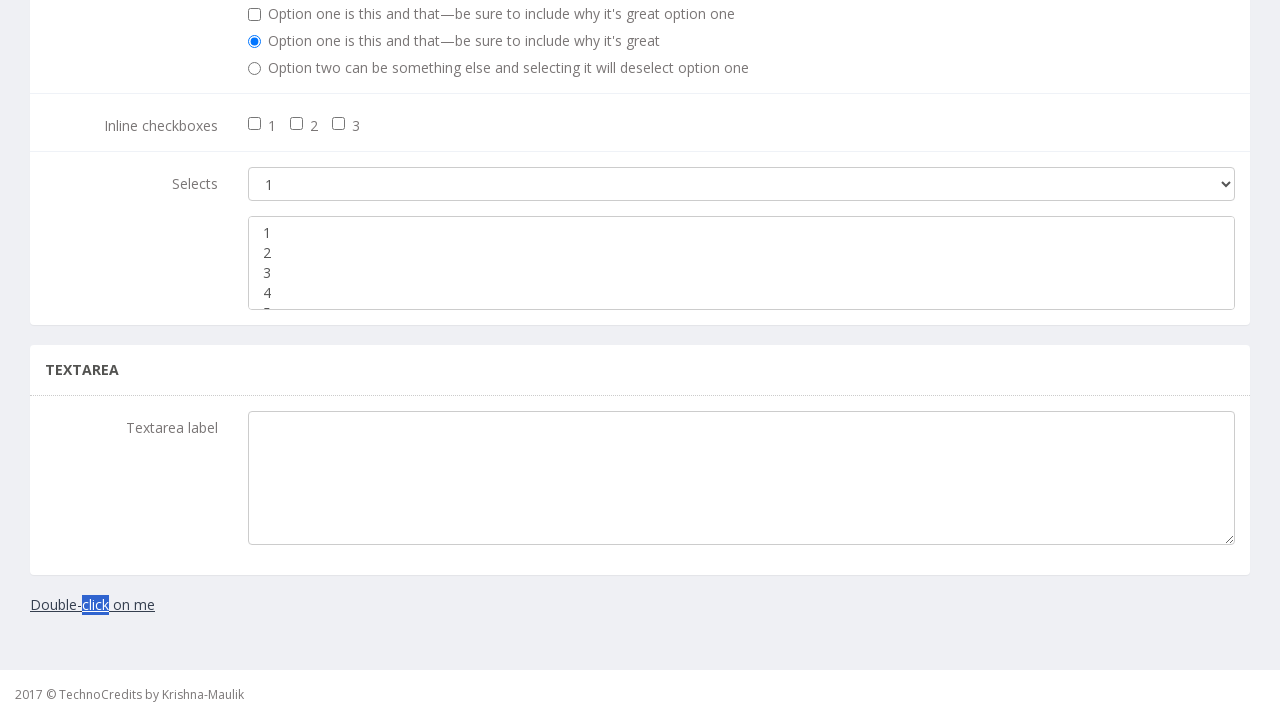

Validated alert message: 'You successfully double clicked it'
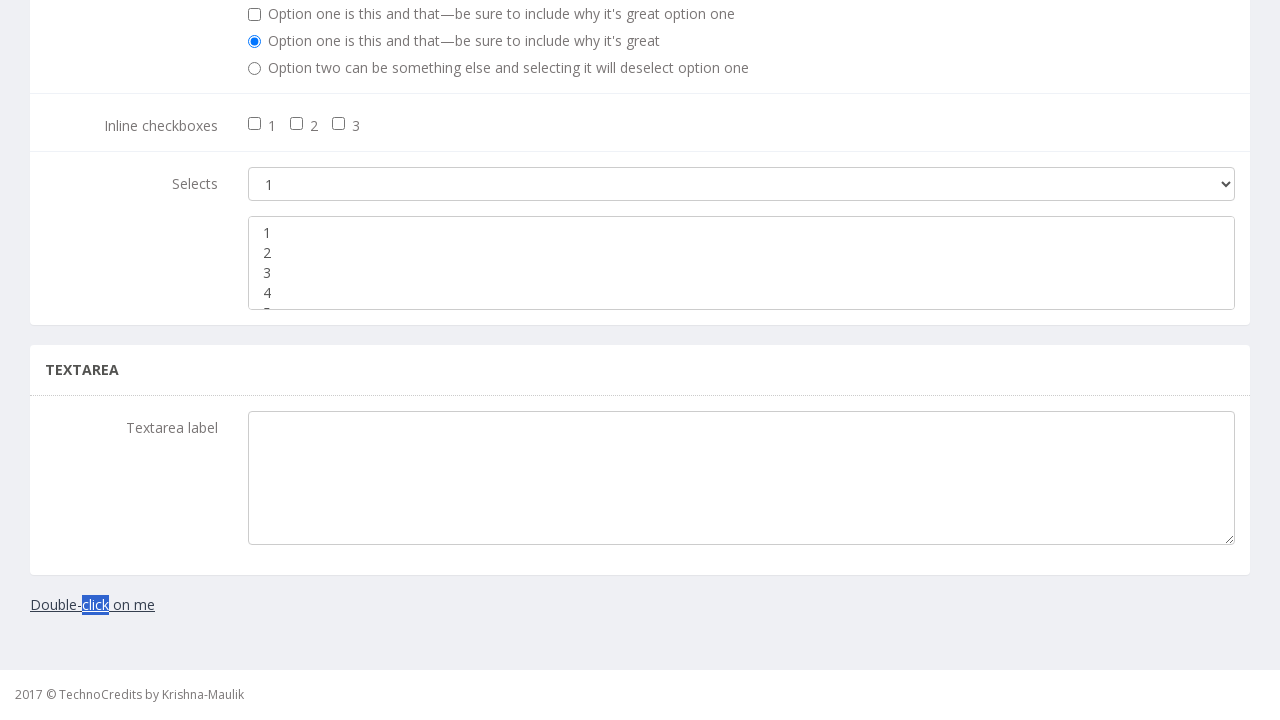

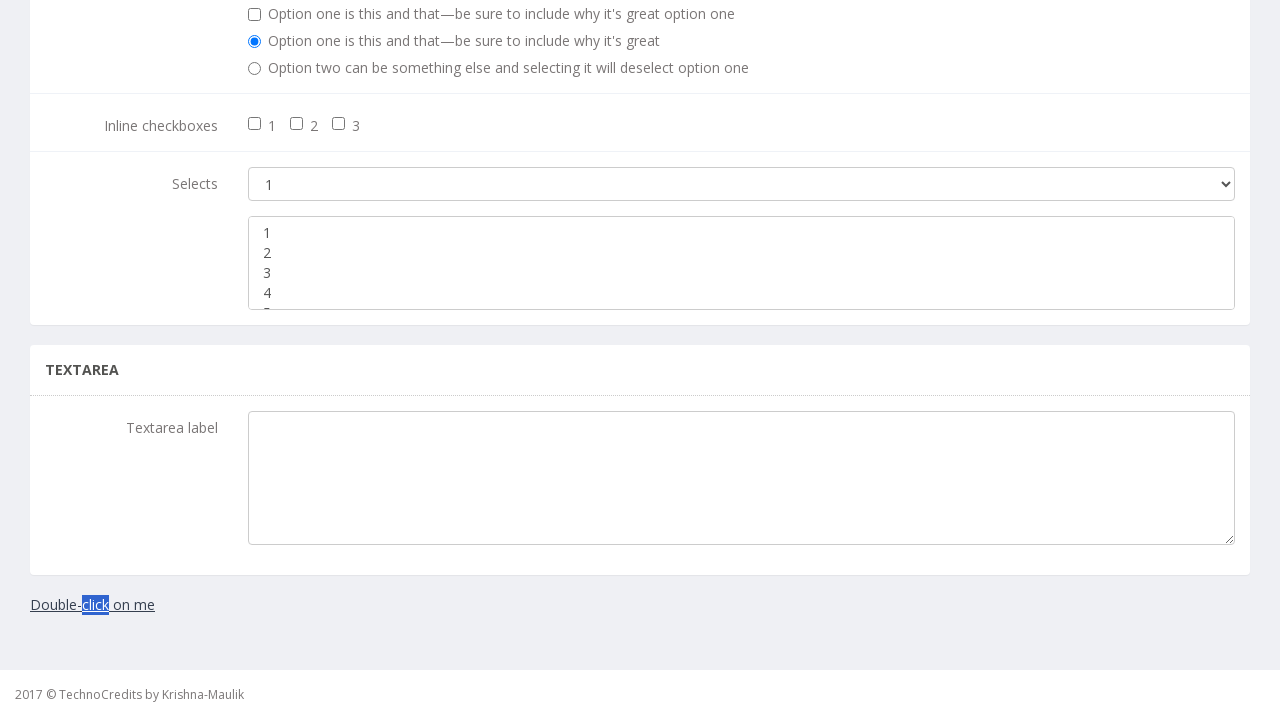